Retrieves a value from an element attribute, performs a mathematical calculation, and submits a form with the result along with checkbox and radio button selections

Starting URL: http://suninjuly.github.io/get_attribute.html

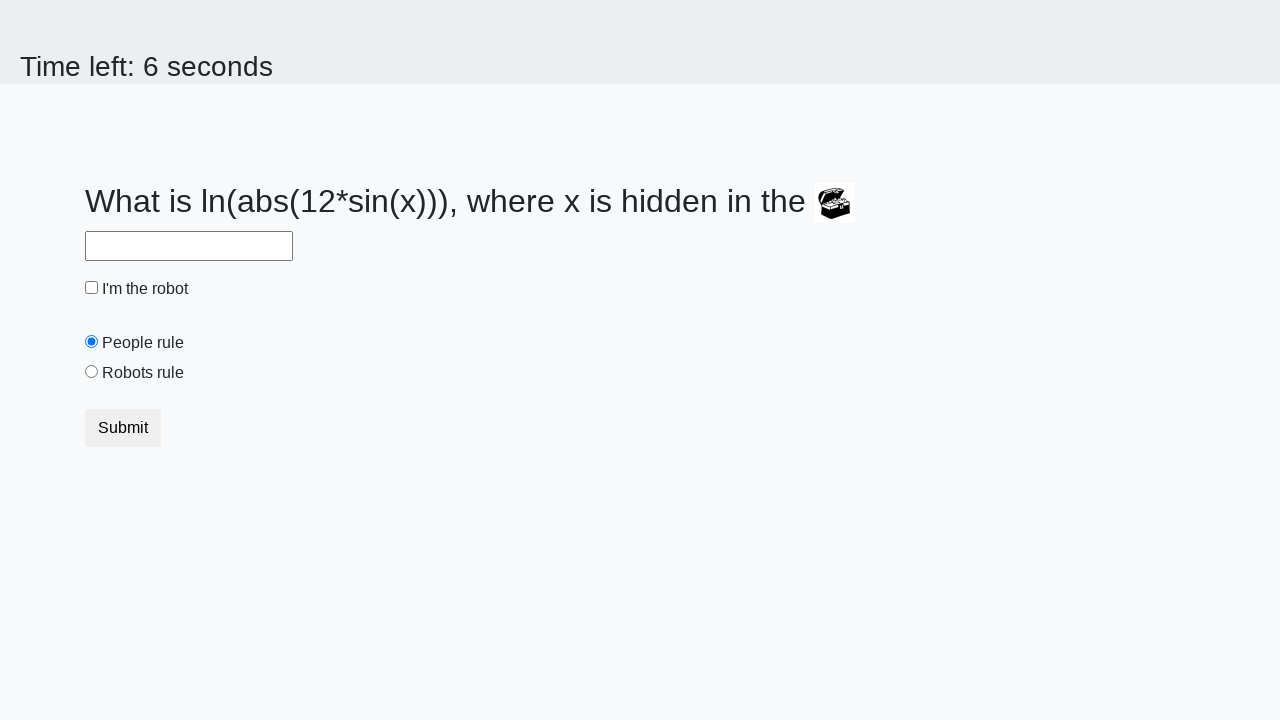

Located treasure element with valuex attribute
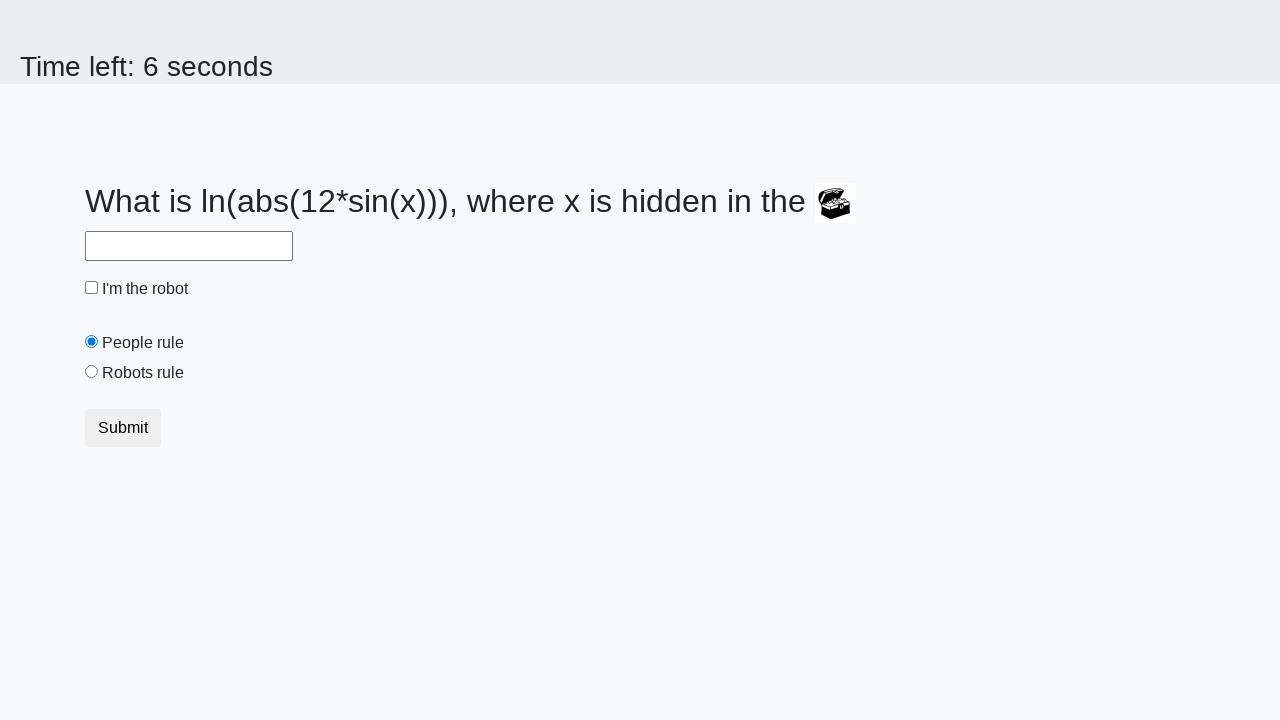

Retrieved valuex attribute value from treasure element
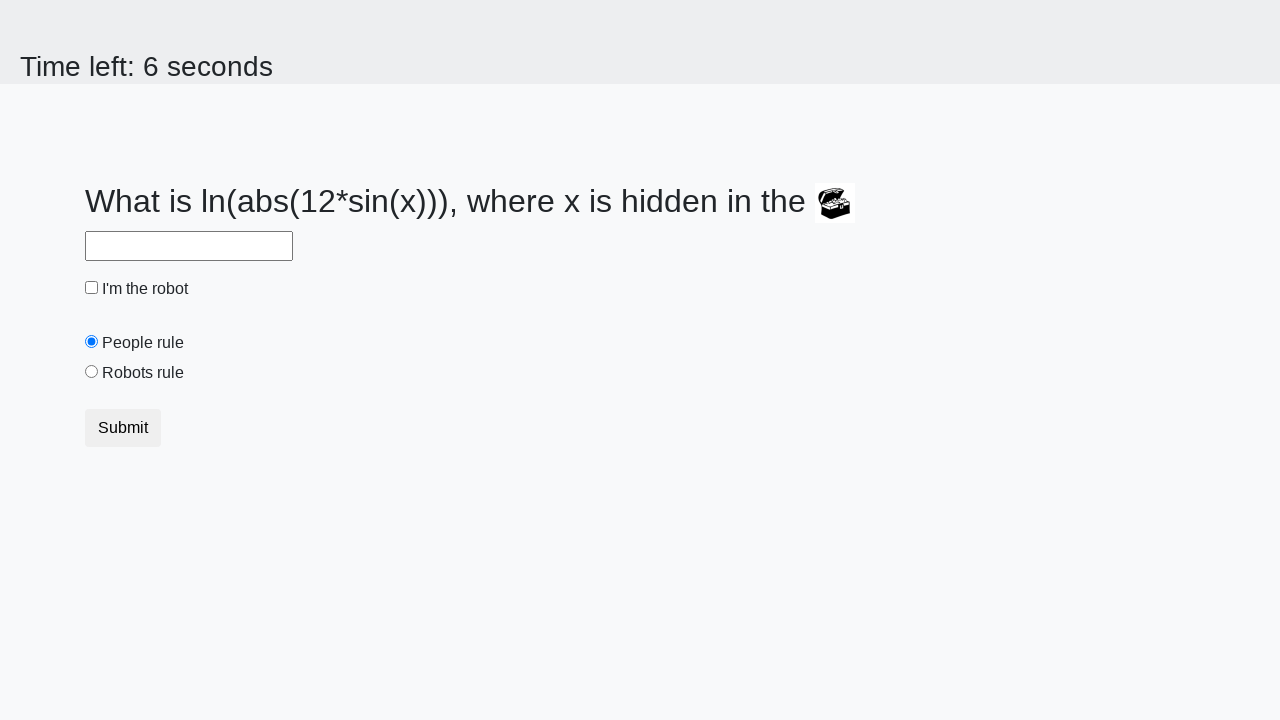

Calculated mathematical result using formula: log(abs(12*sin(479)))
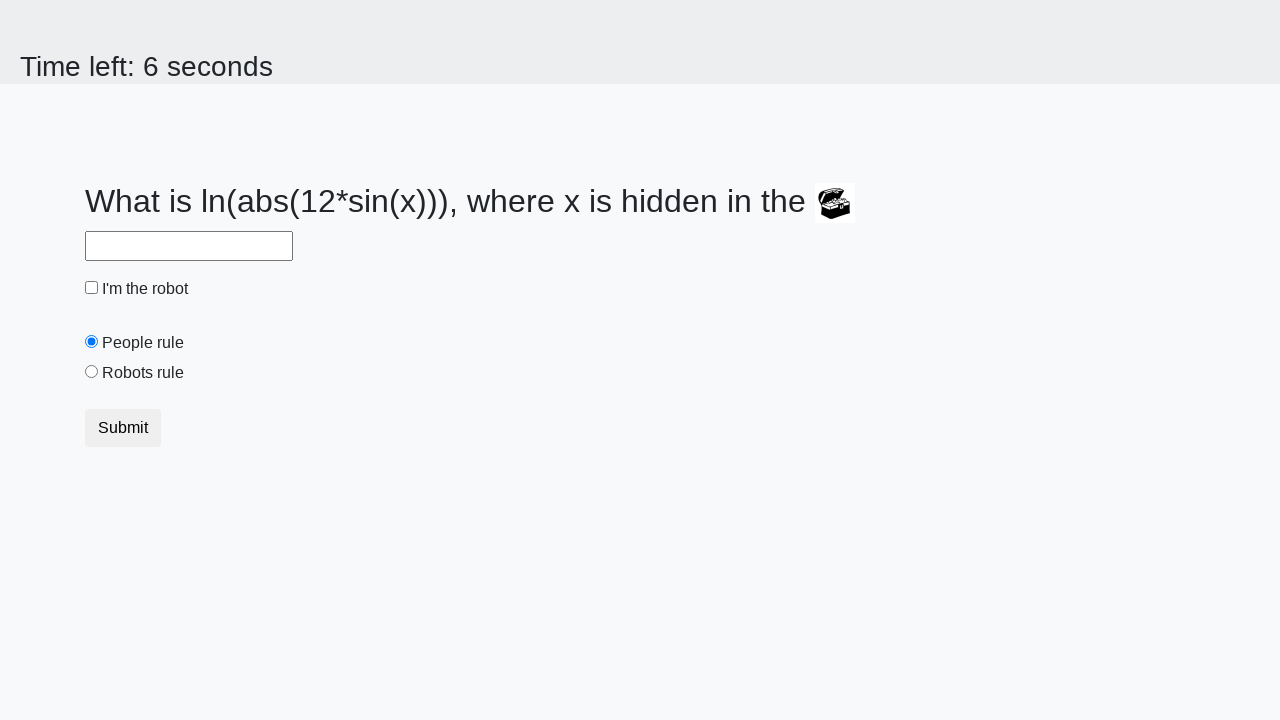

Filled answer field with calculated value: 2.480587117140421 on #answer
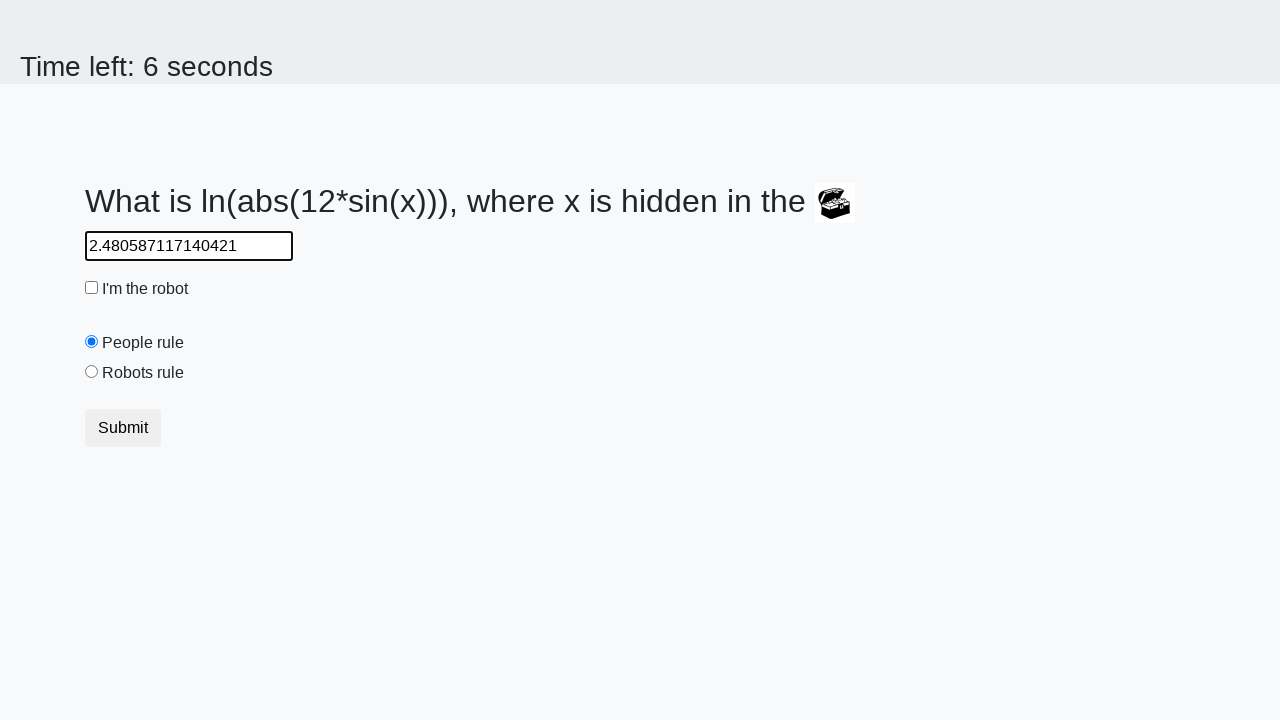

Clicked checkbox to enable it at (92, 288) on [type='checkbox']
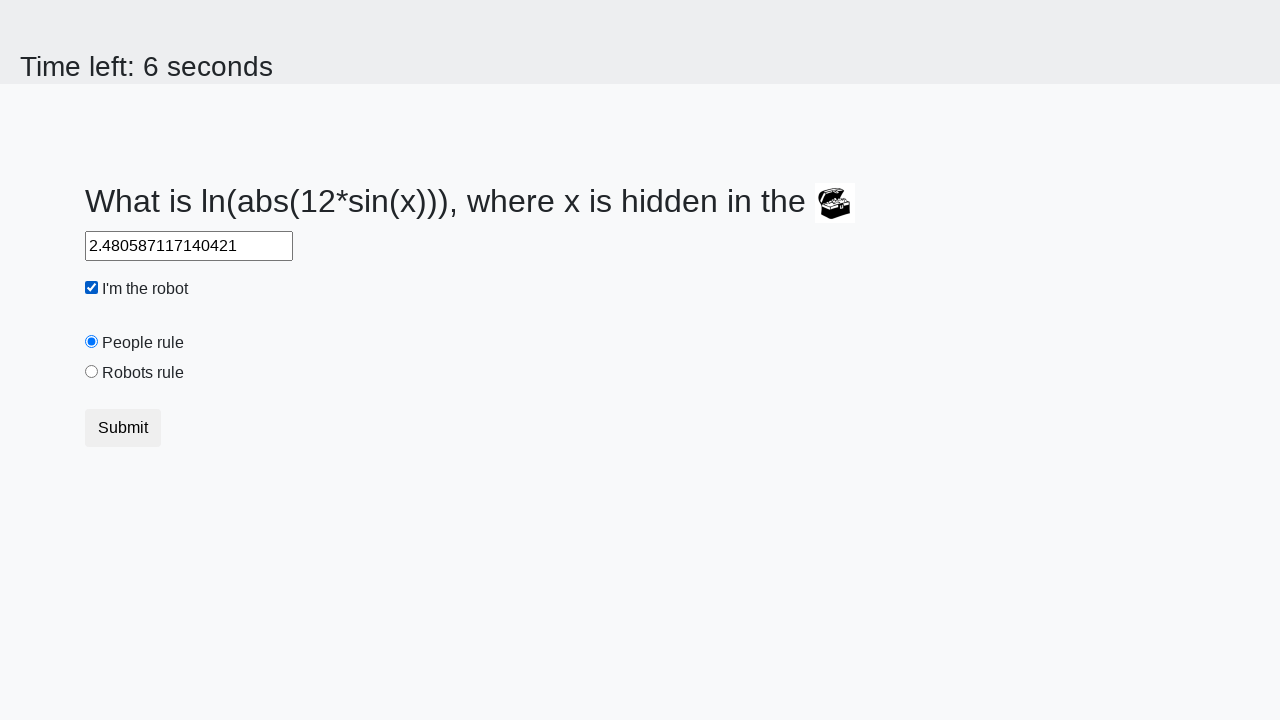

Selected 'robots' radio button at (92, 372) on [type='radio'][value='robots']
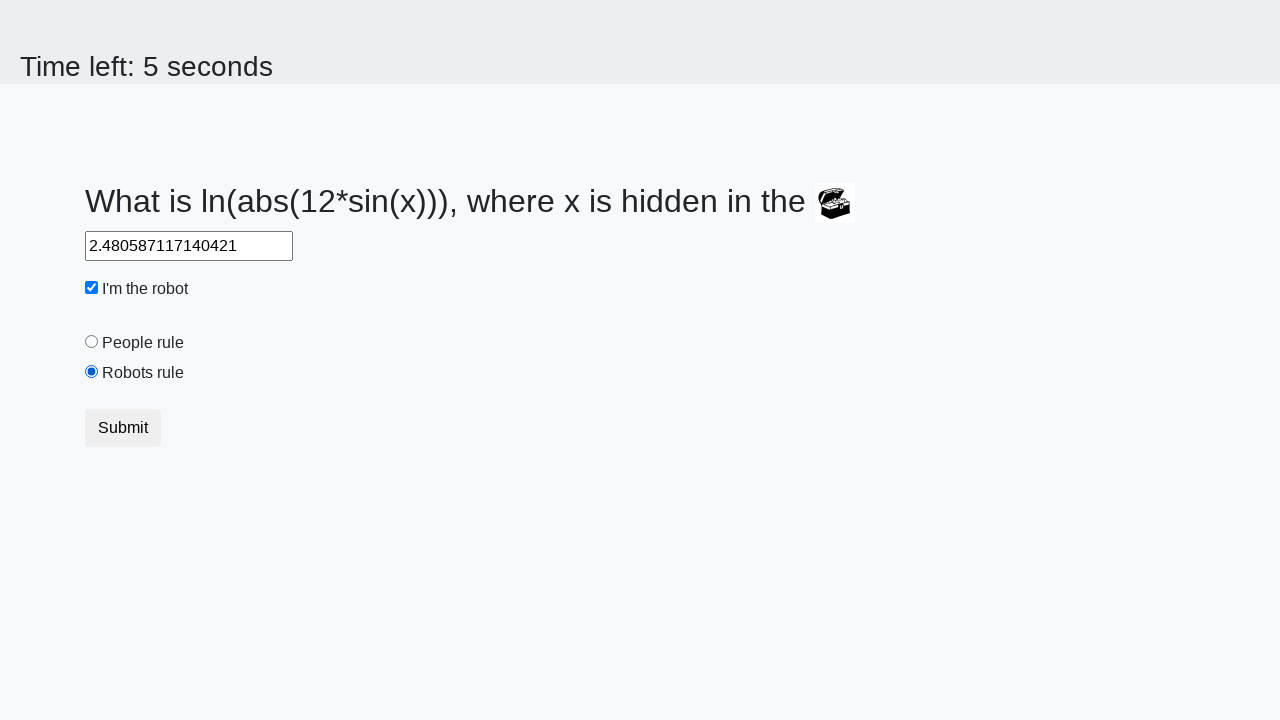

Clicked submit button to complete form submission at (123, 428) on .btn
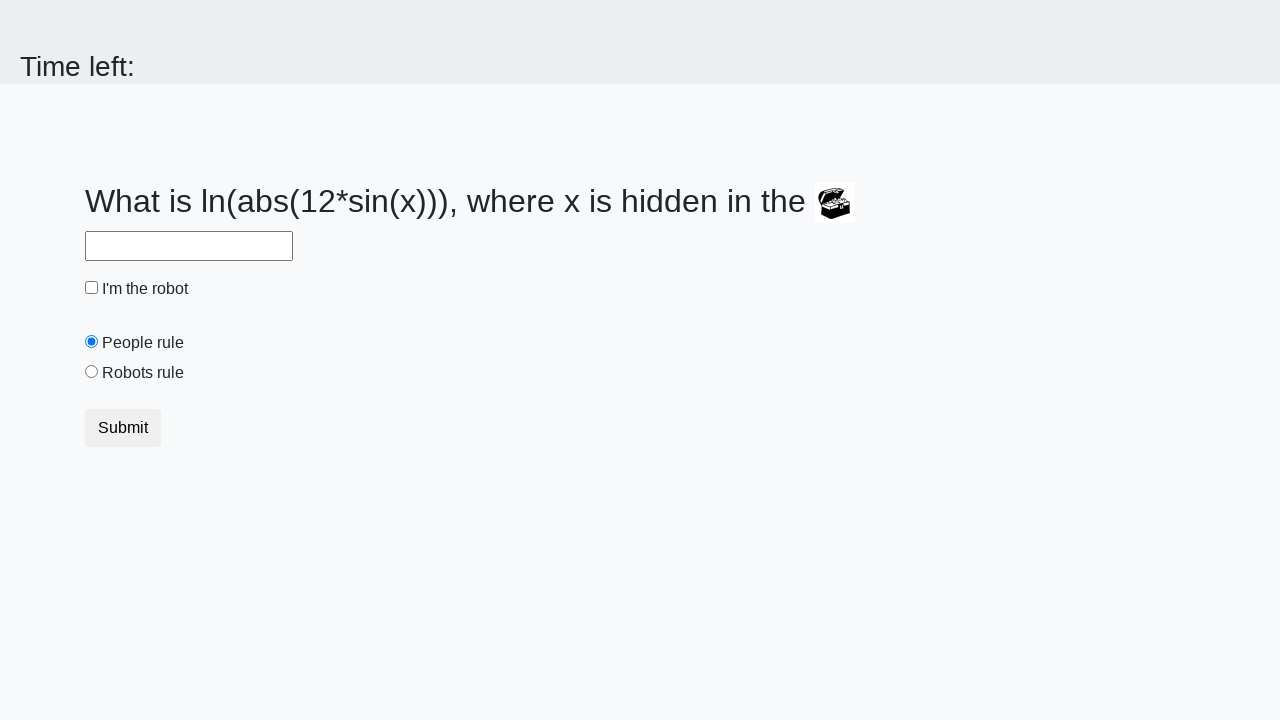

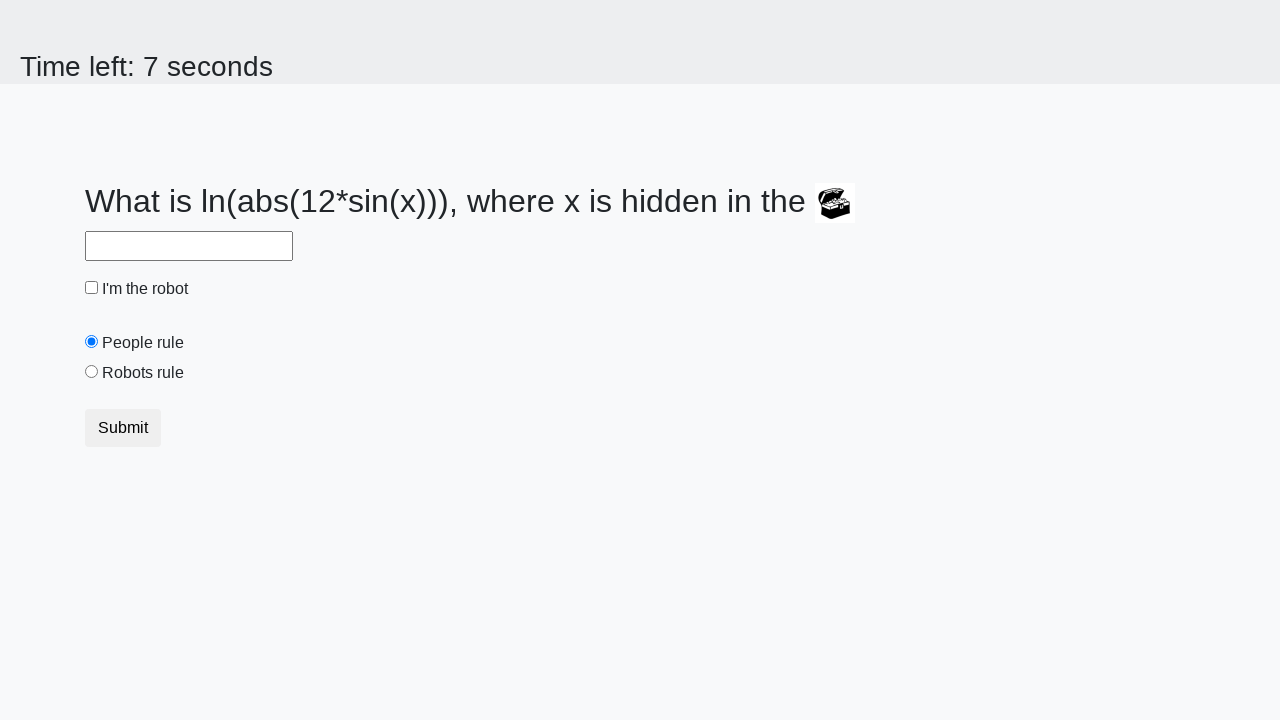